Navigates to the Automation Exercise homepage (the actual test actions are commented out in the original)

Starting URL: https://www.automationexercise.com/

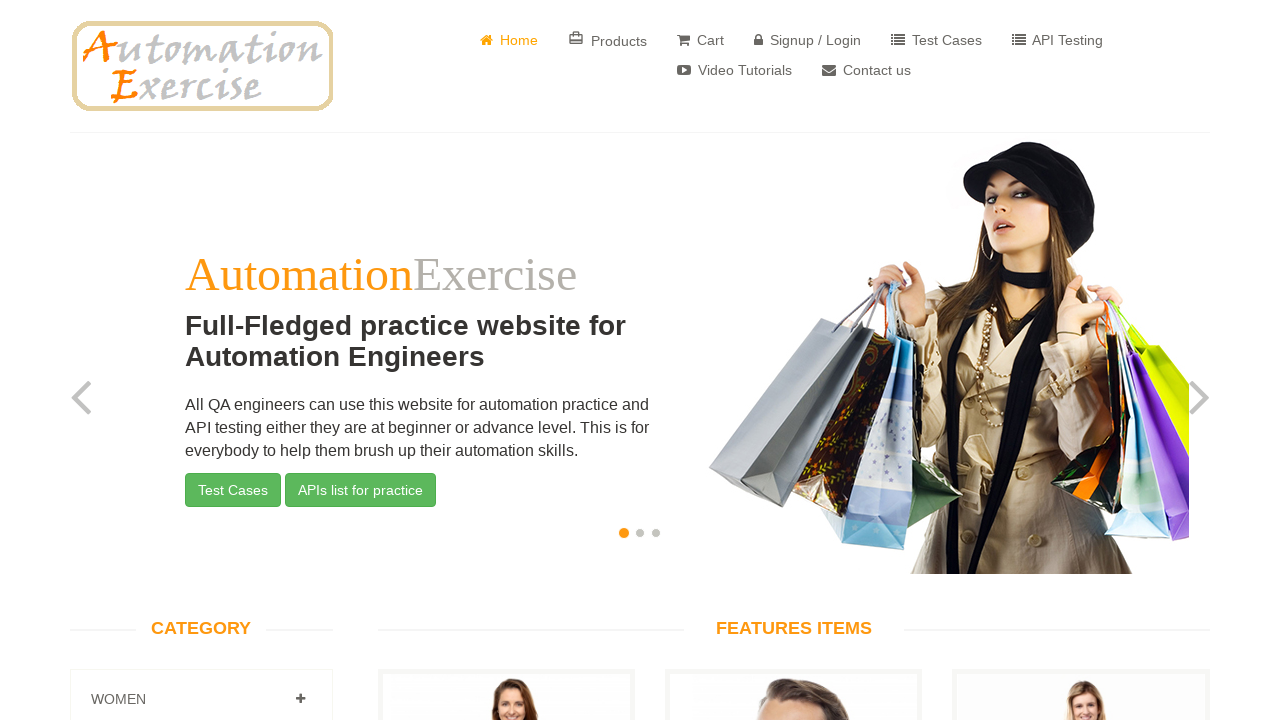

Automation Exercise homepage loaded successfully
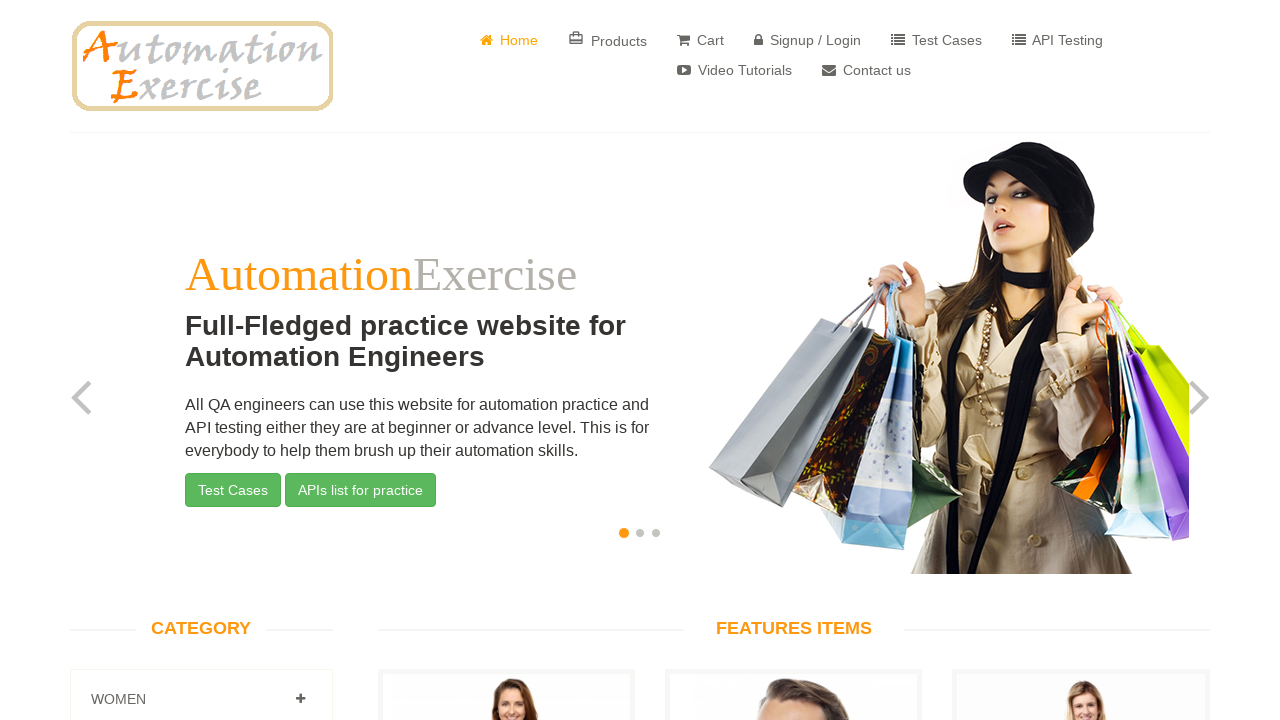

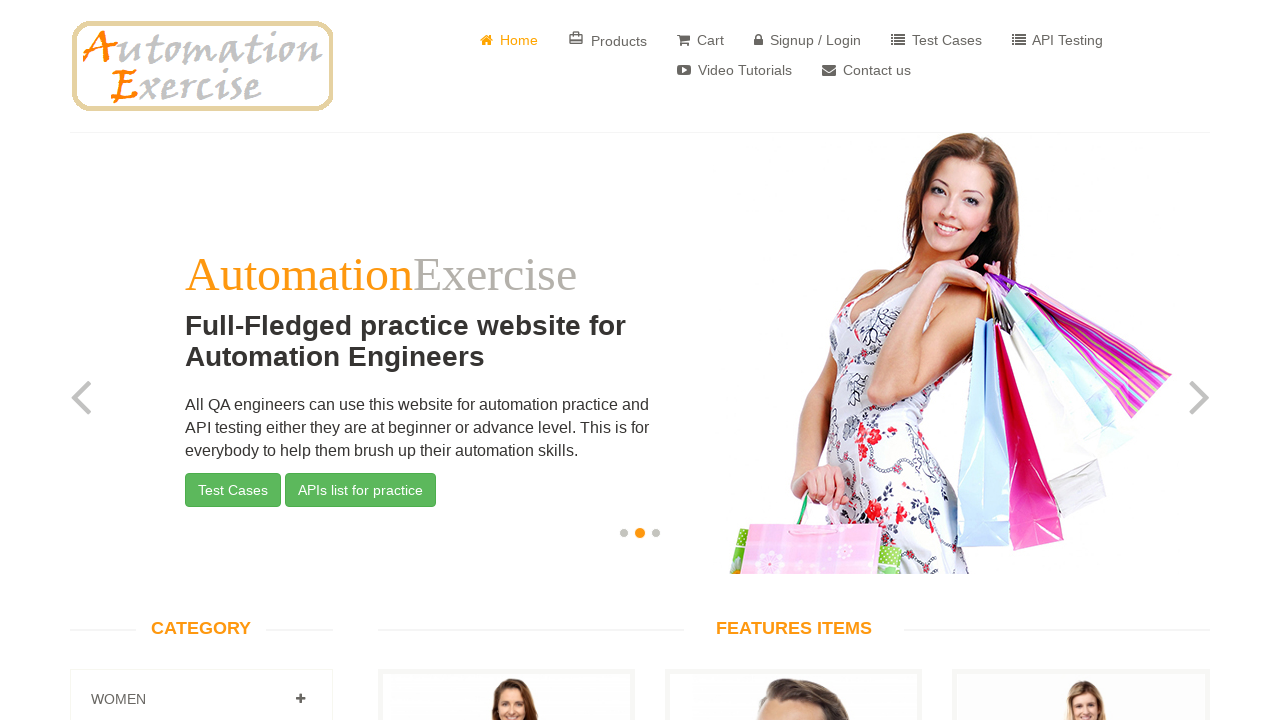